Tests dropdown functionality by navigating to the dropdown page and selecting option 1 by value, then verifying the selection

Starting URL: https://the-internet.herokuapp.com/

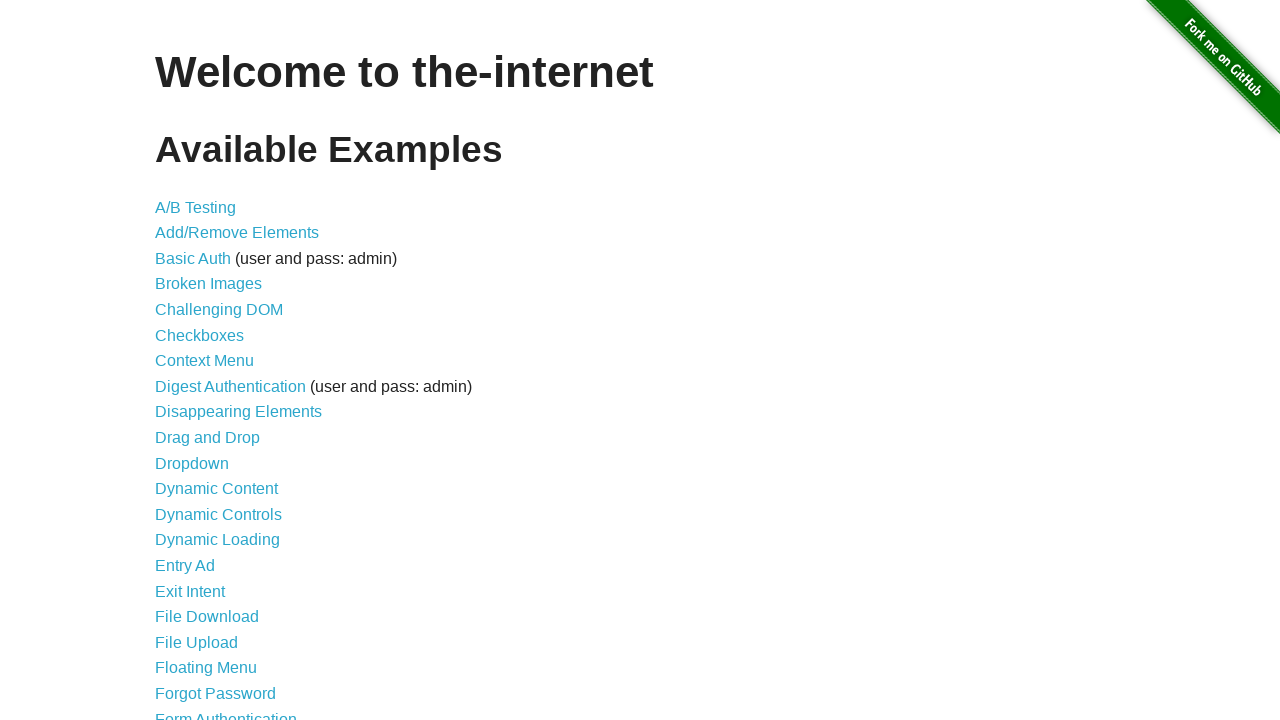

Clicked on dropdown link to navigate to dropdown page at (192, 463) on a[href="/dropdown"]
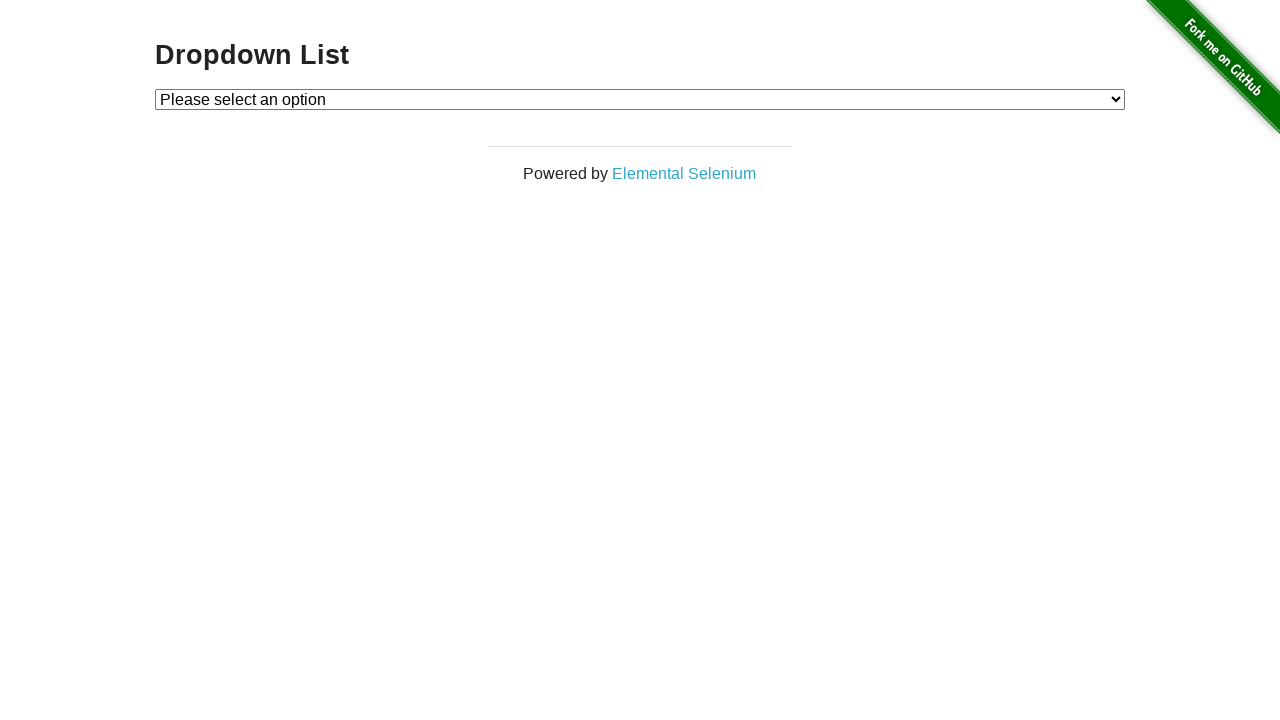

Dropdown element loaded and became visible
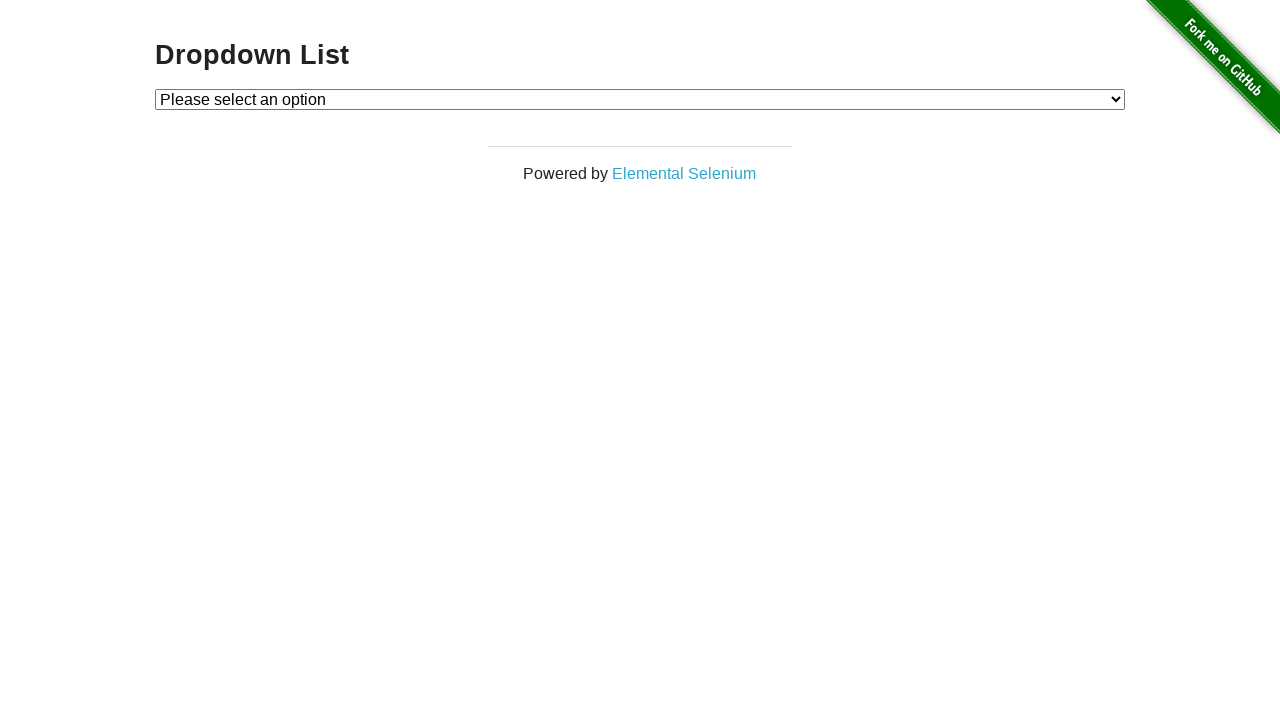

Selected option 1 from the dropdown by value on #dropdown
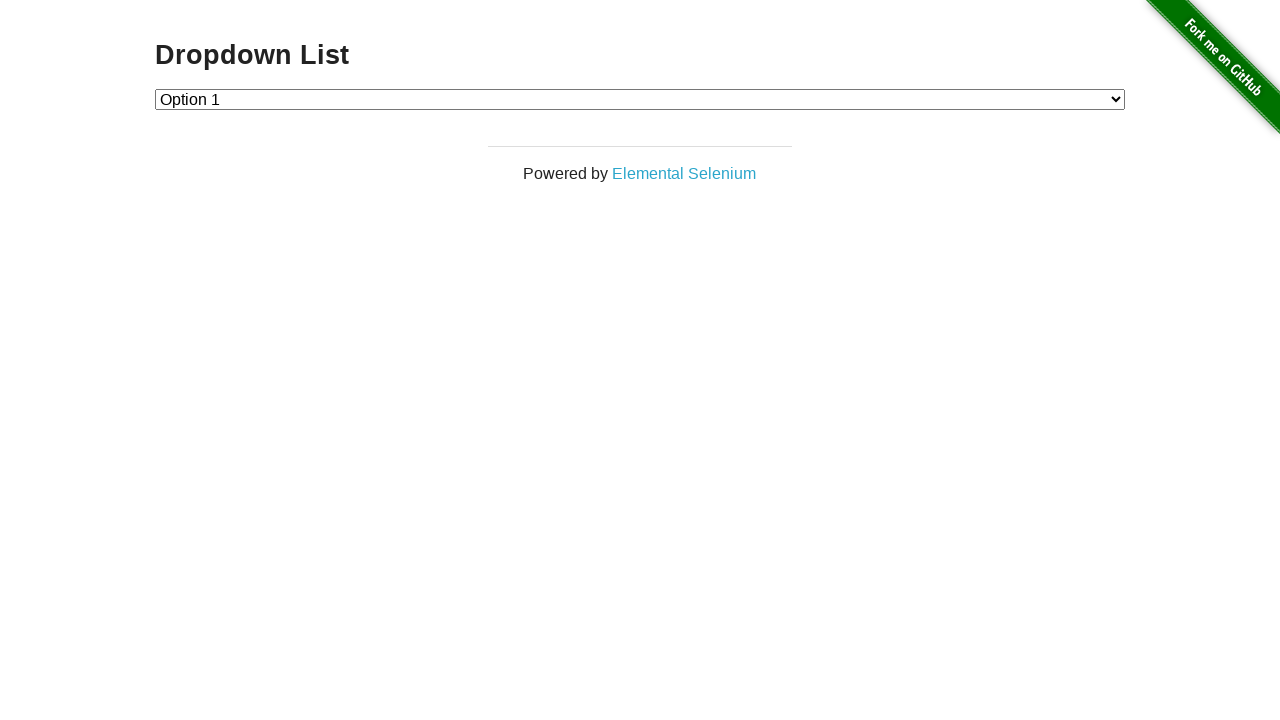

Verified that dropdown value is correctly set to '1'
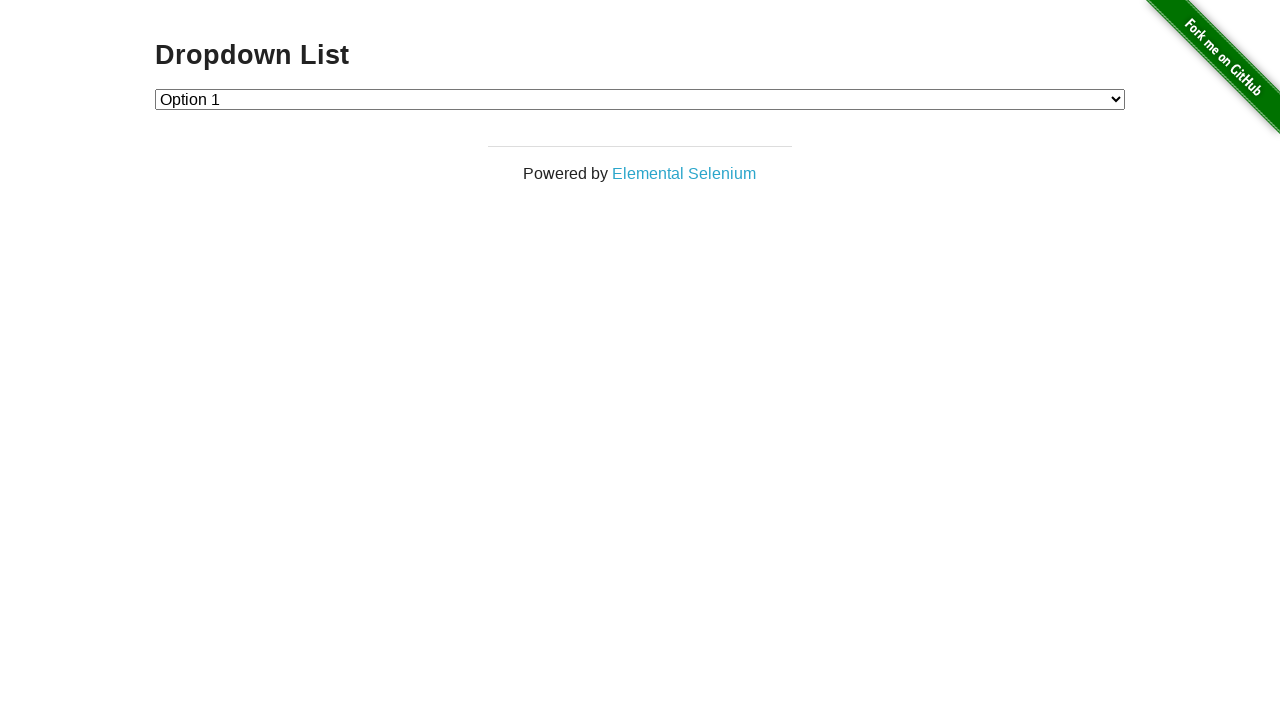

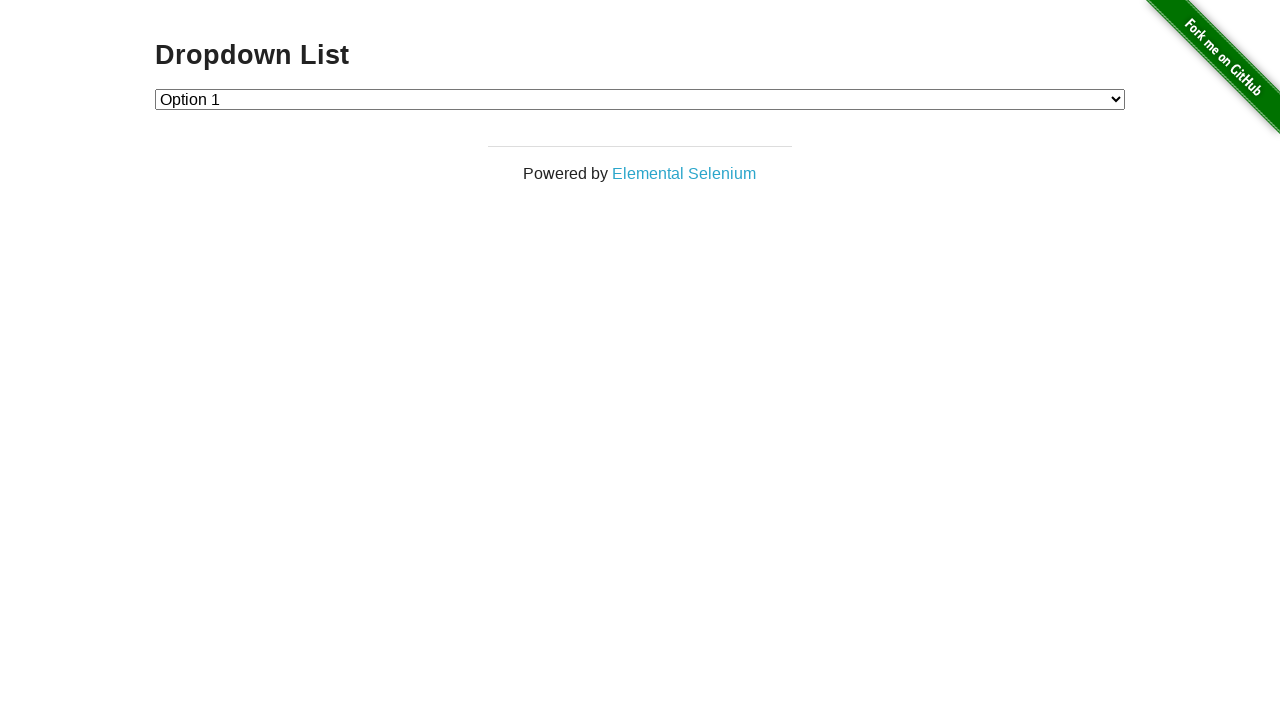